Tests the add/remove elements functionality by adding an element, verifying the delete button appears, then removing it

Starting URL: https://the-internet.herokuapp.com/add_remove_elements/

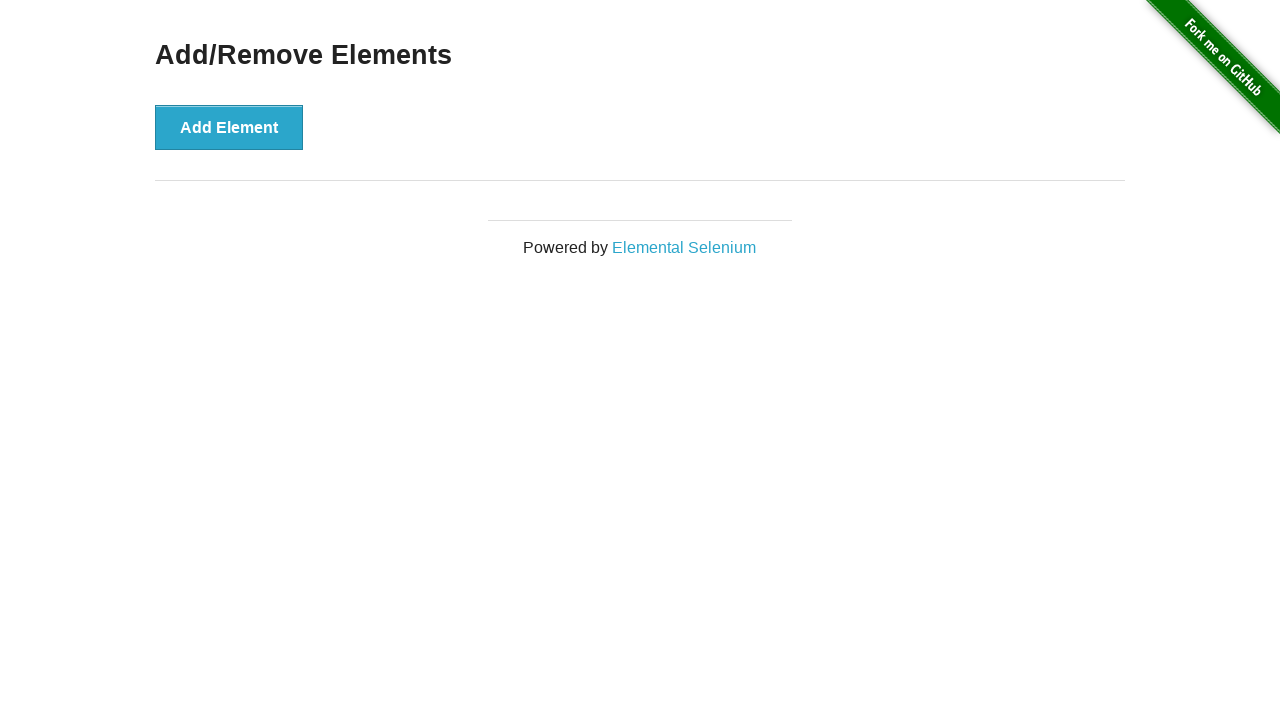

Clicked 'Add Element' button at (229, 127) on button:has-text('Add Element')
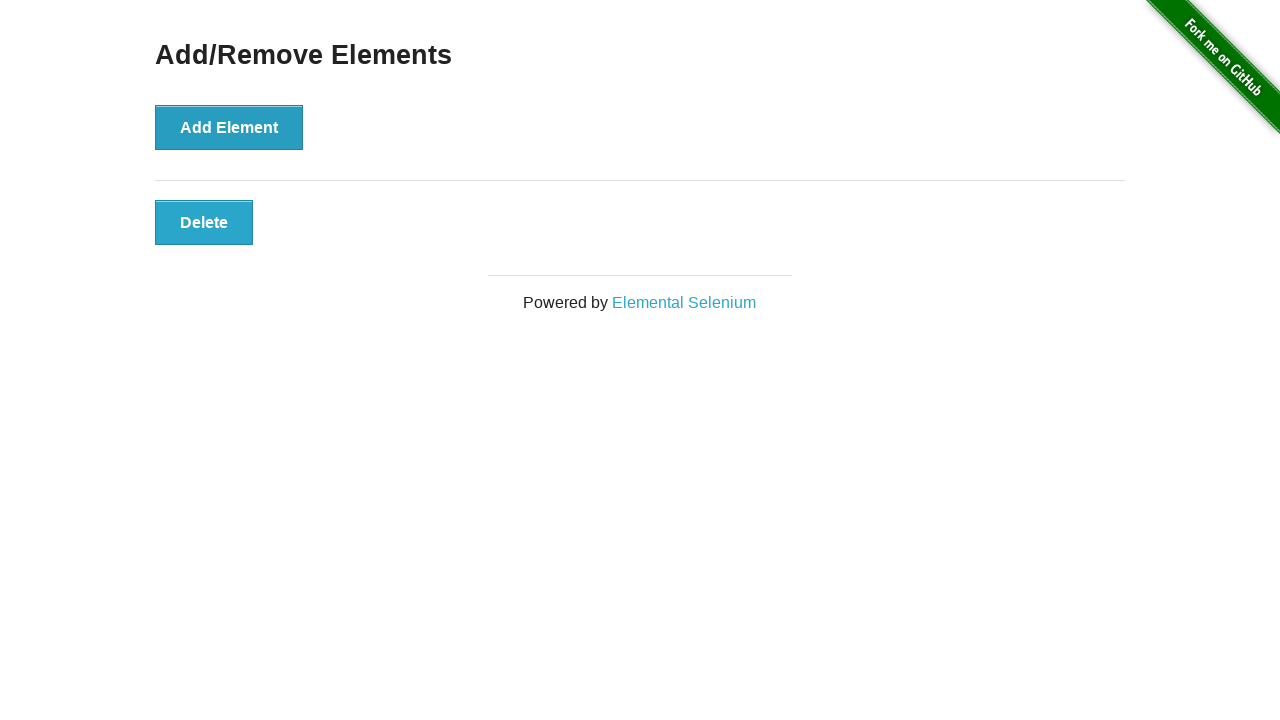

Delete button appeared after adding element
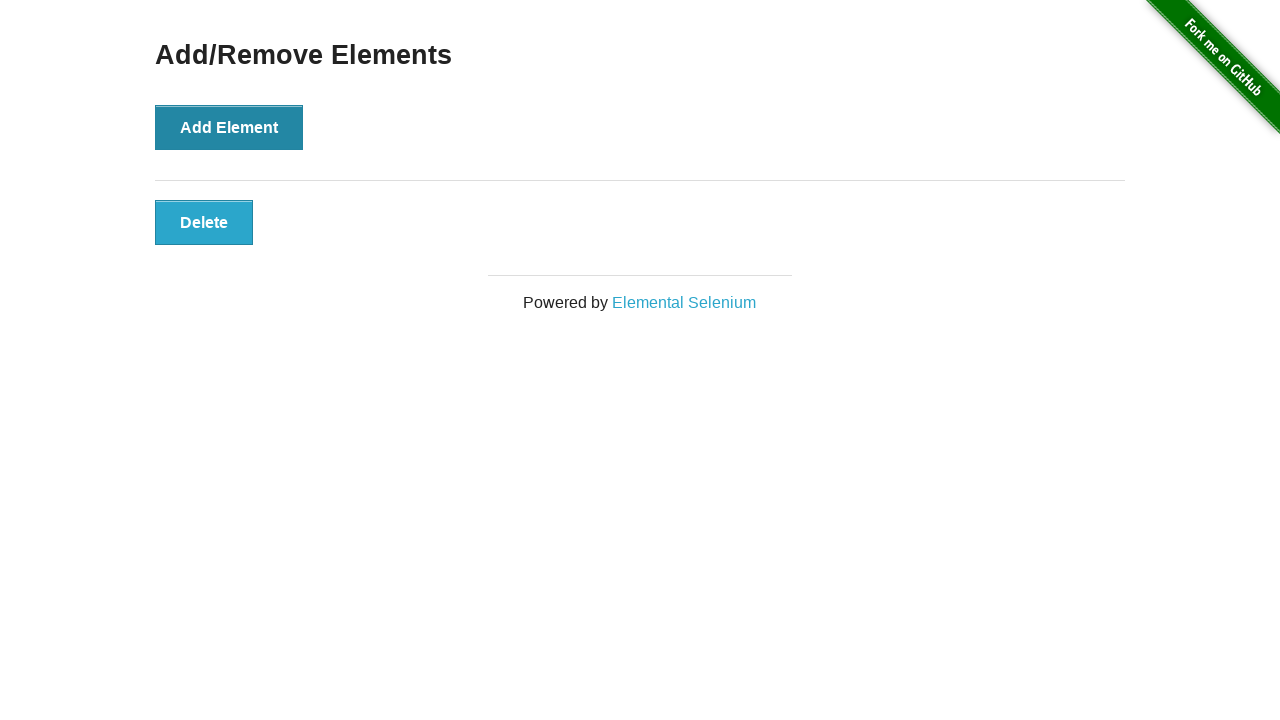

Located the Delete button element
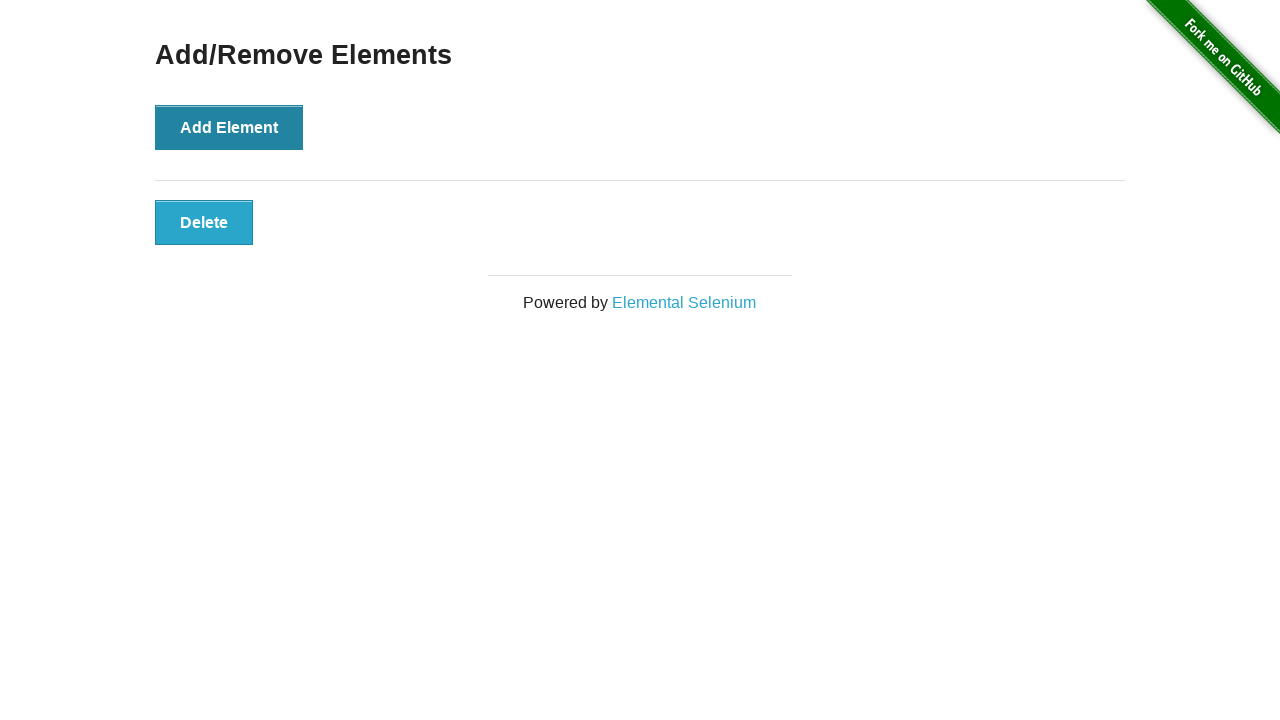

Verified Delete button is visible
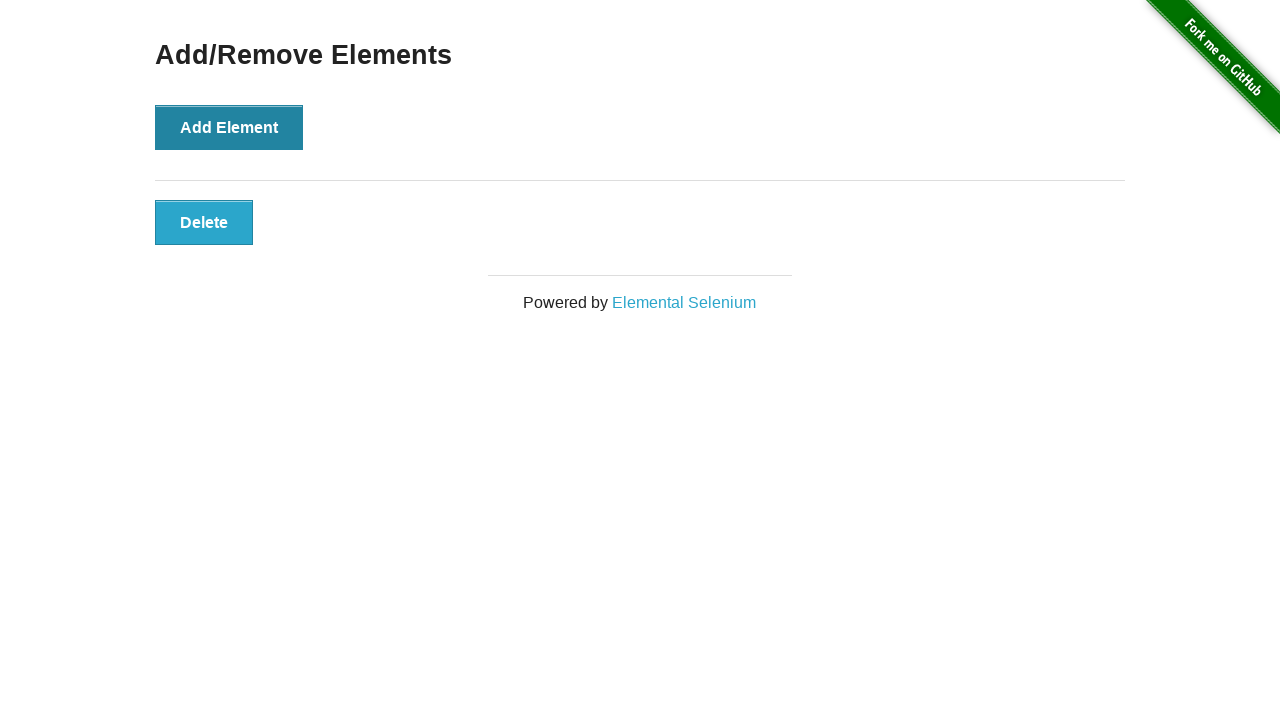

Clicked Delete button to remove the element at (204, 222) on button.added-manually
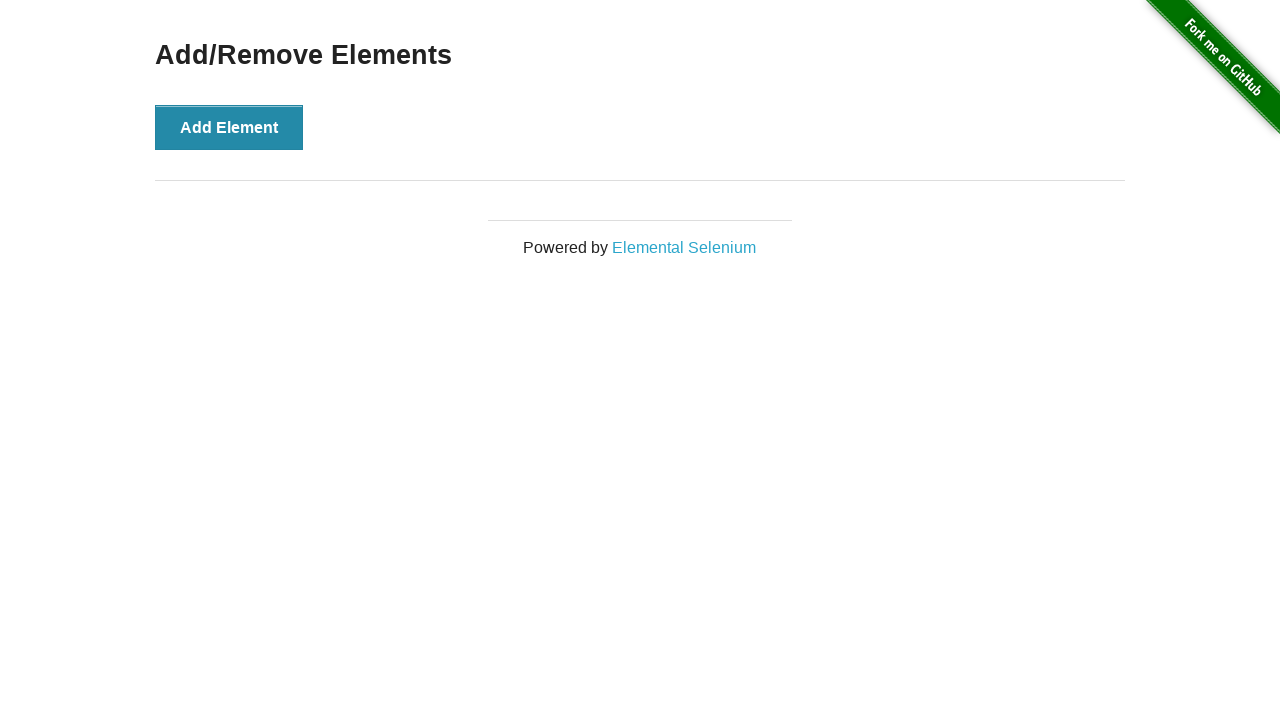

Located the 'Add/Remove Elements' heading
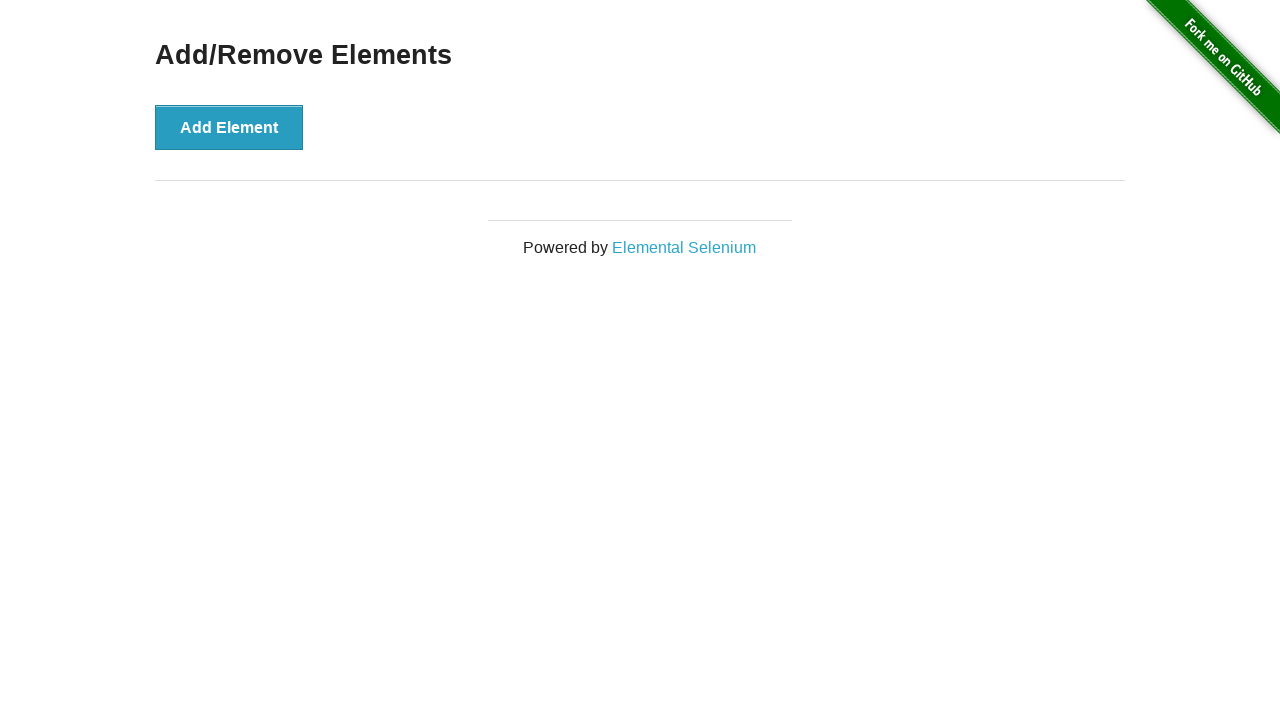

Verified 'Add/Remove Elements' heading remains visible after element removal
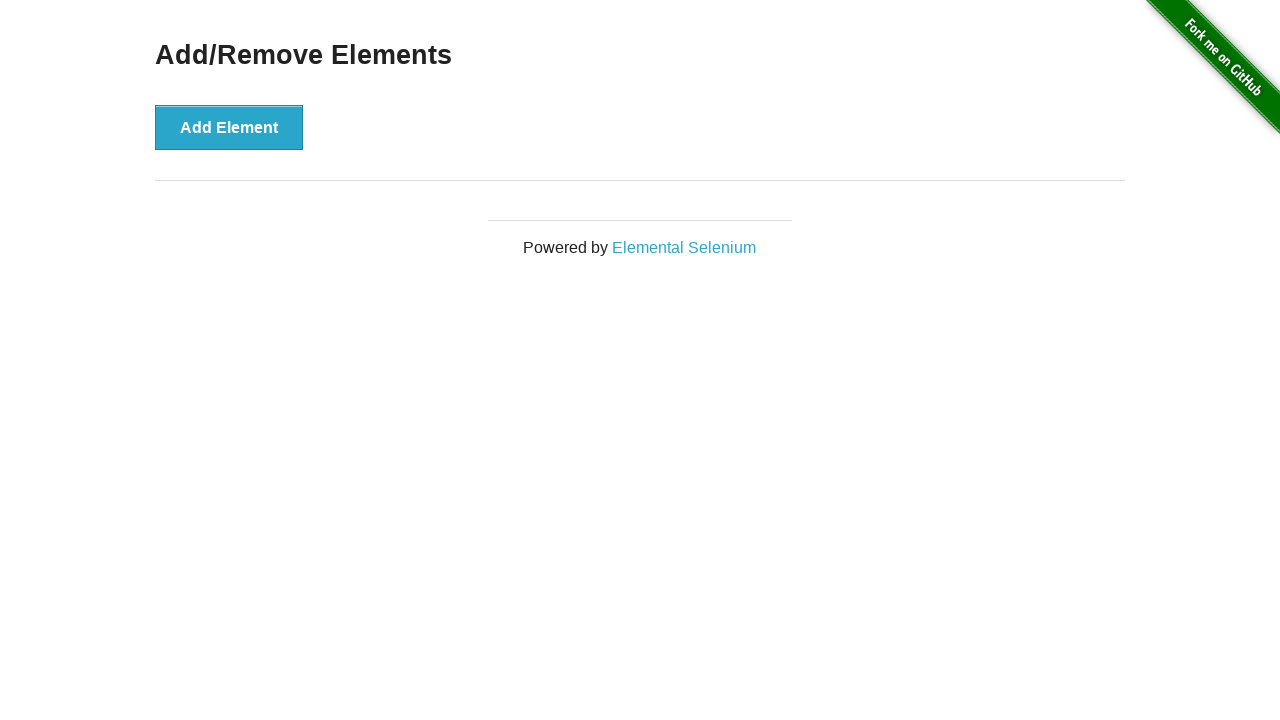

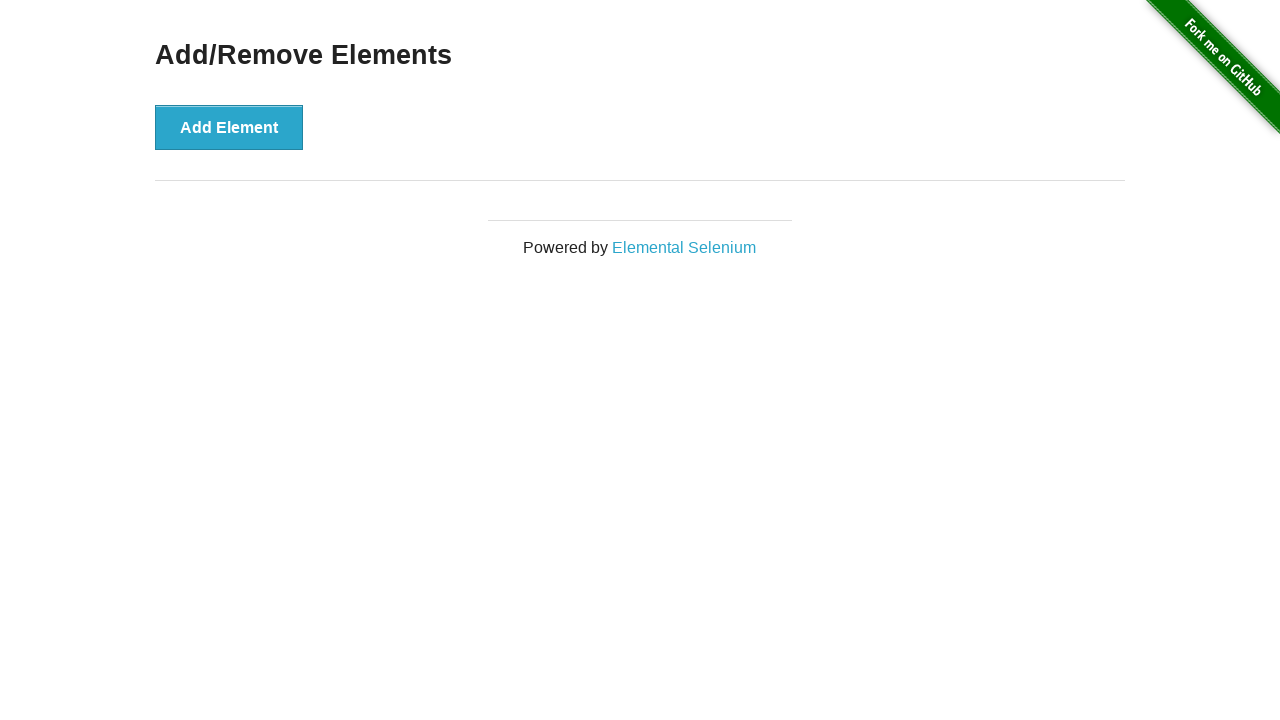